Tests clicking the HuggingFace link and verifying popup opens with correct URL

Starting URL: https://neuronpedia.org/gemma-scope#learn

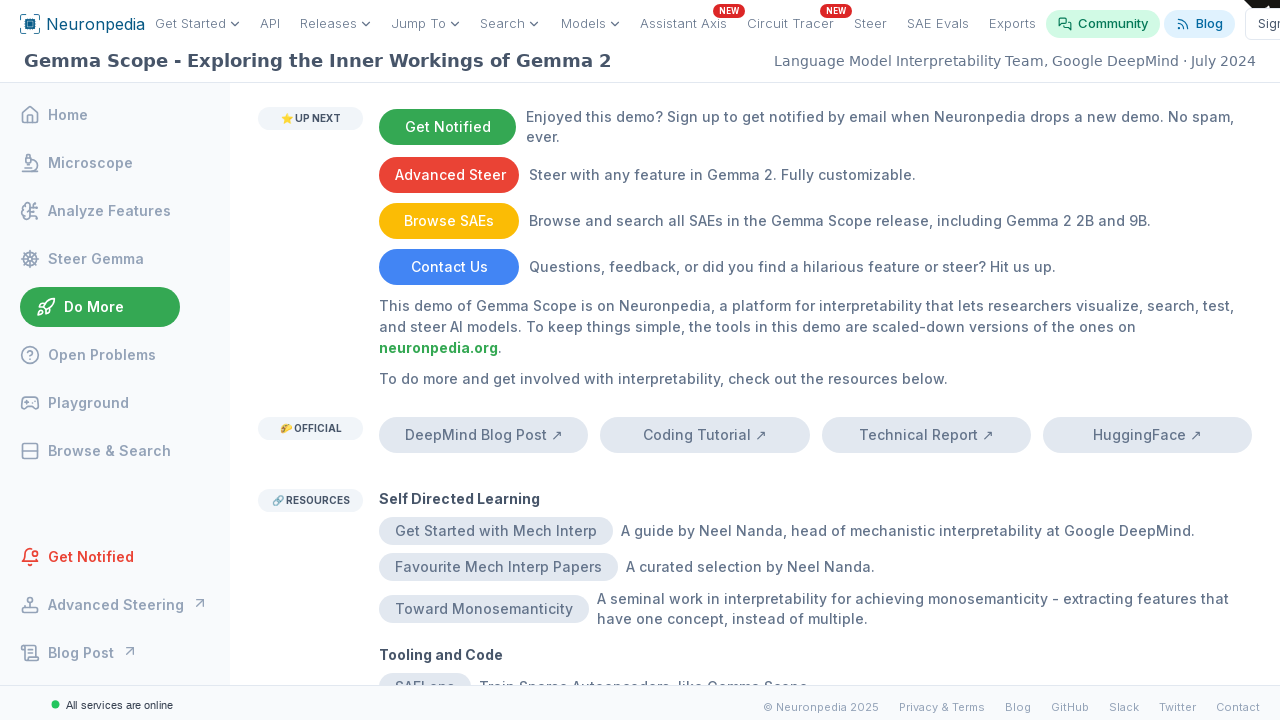

Clicked HuggingFace link and popup opened at (1147, 435) on internal:text="HuggingFace"i
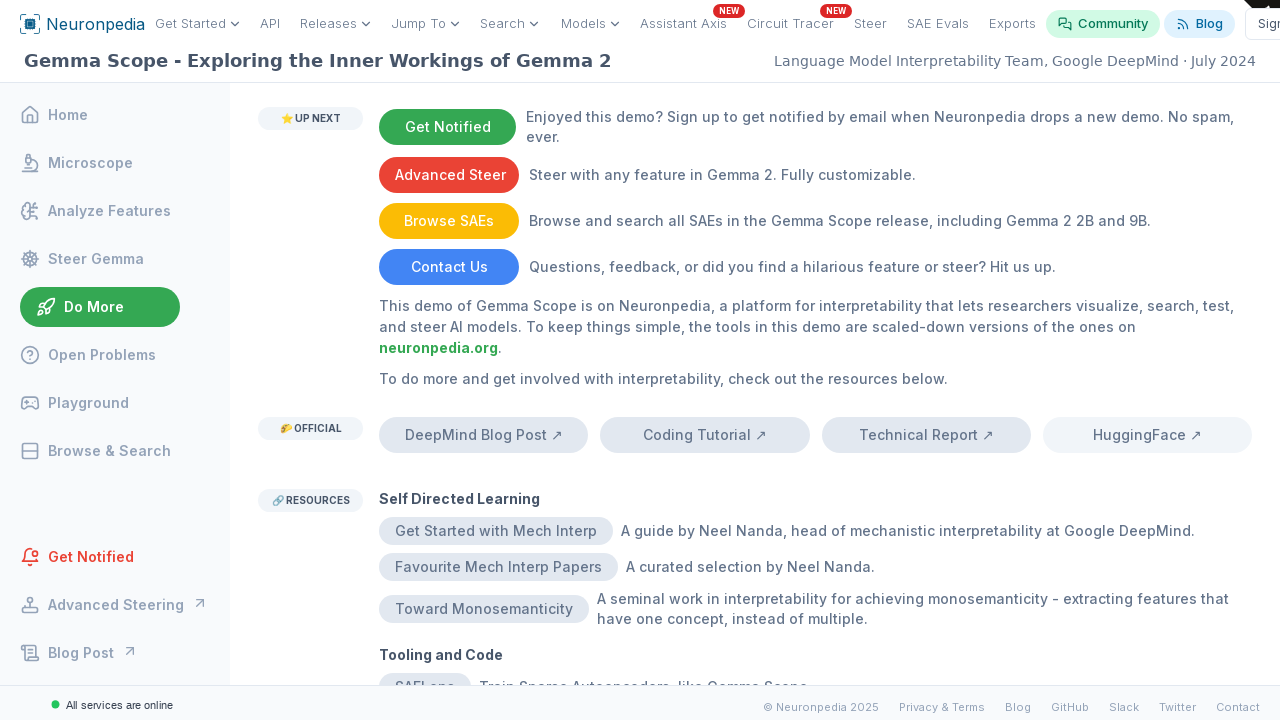

Captured popup page object
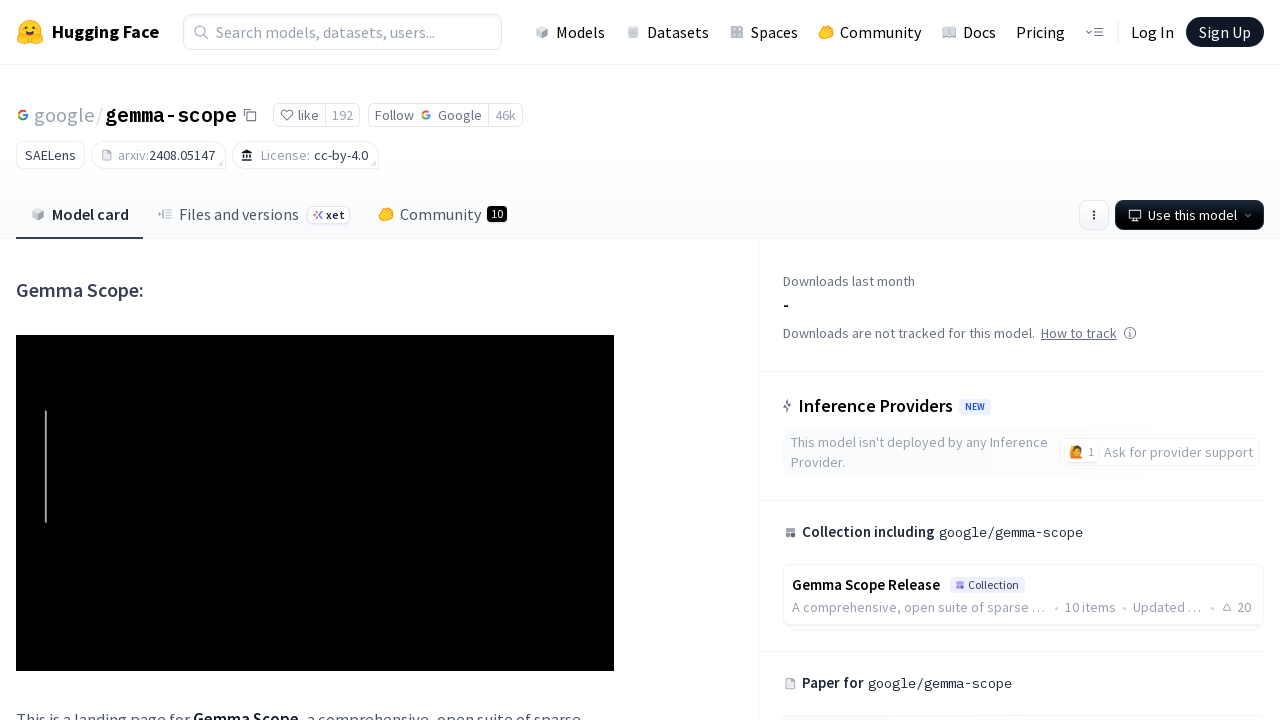

Verified popup URL is https://huggingface.co/google/gemma-scope
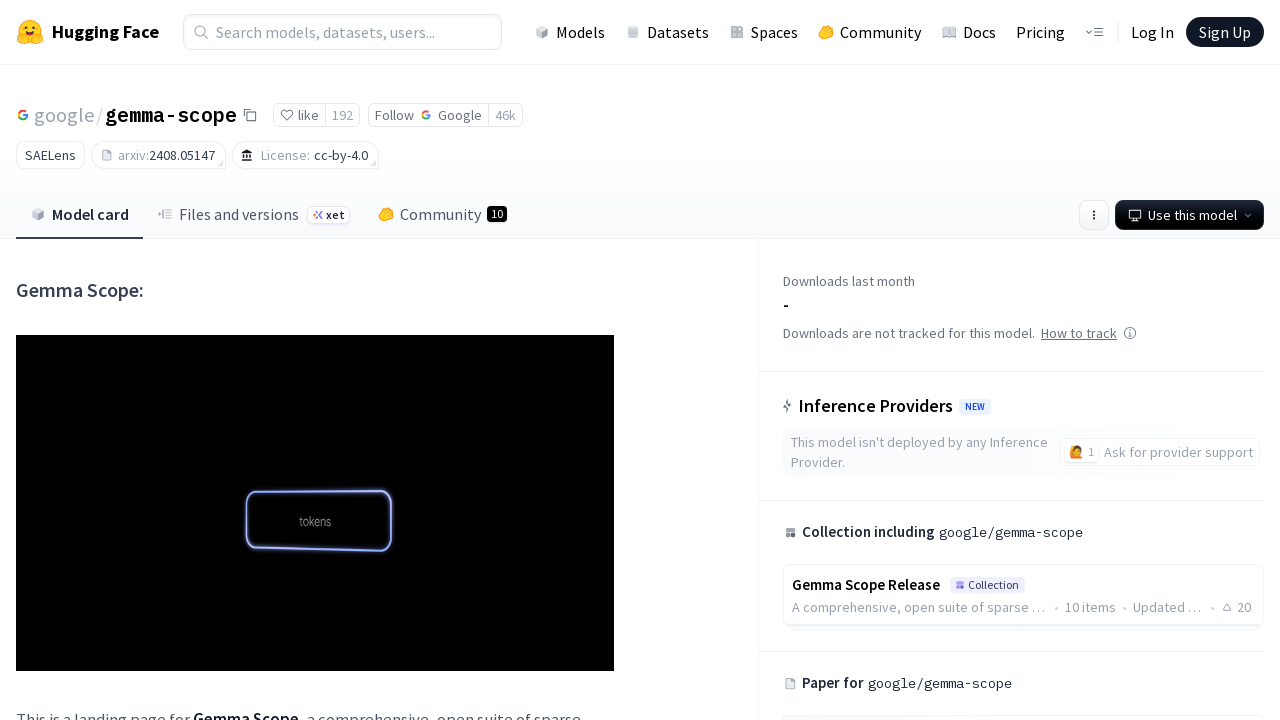

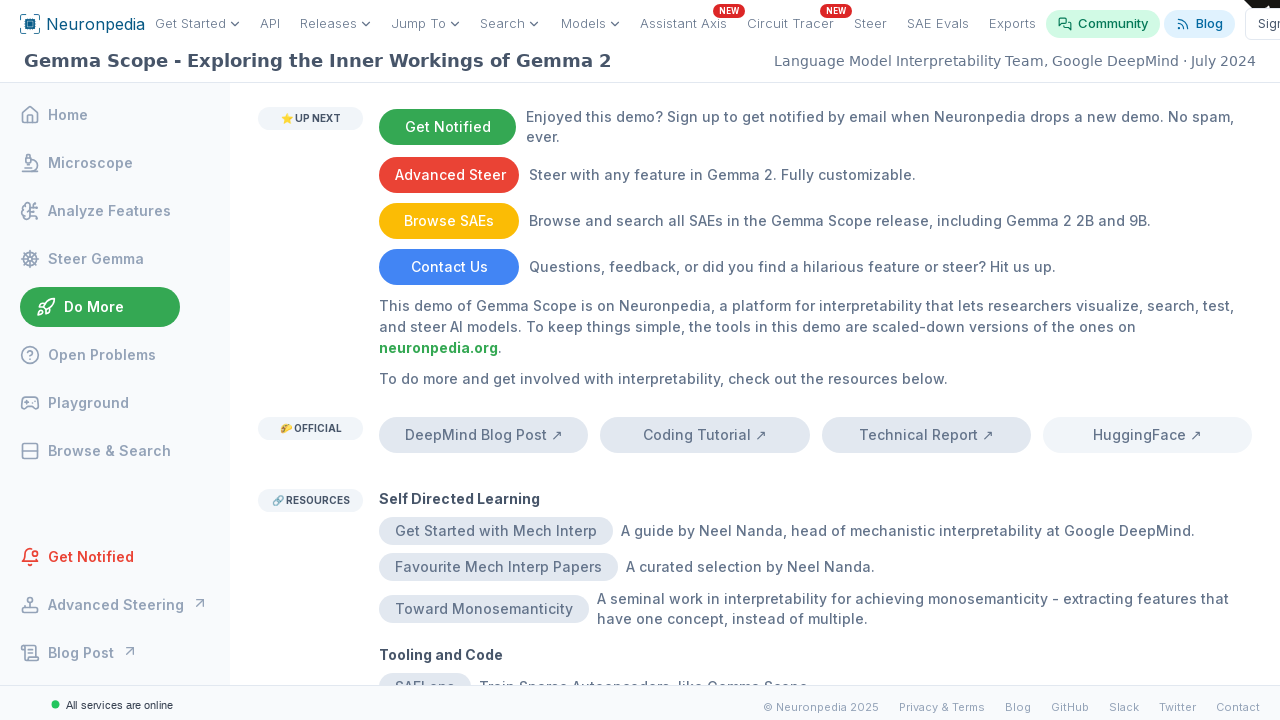